Navigates to the OrangeHRM demo site and verifies that the page title is "OrangeHRM"

Starting URL: https://opensource-demo.orangehrmlive.com/

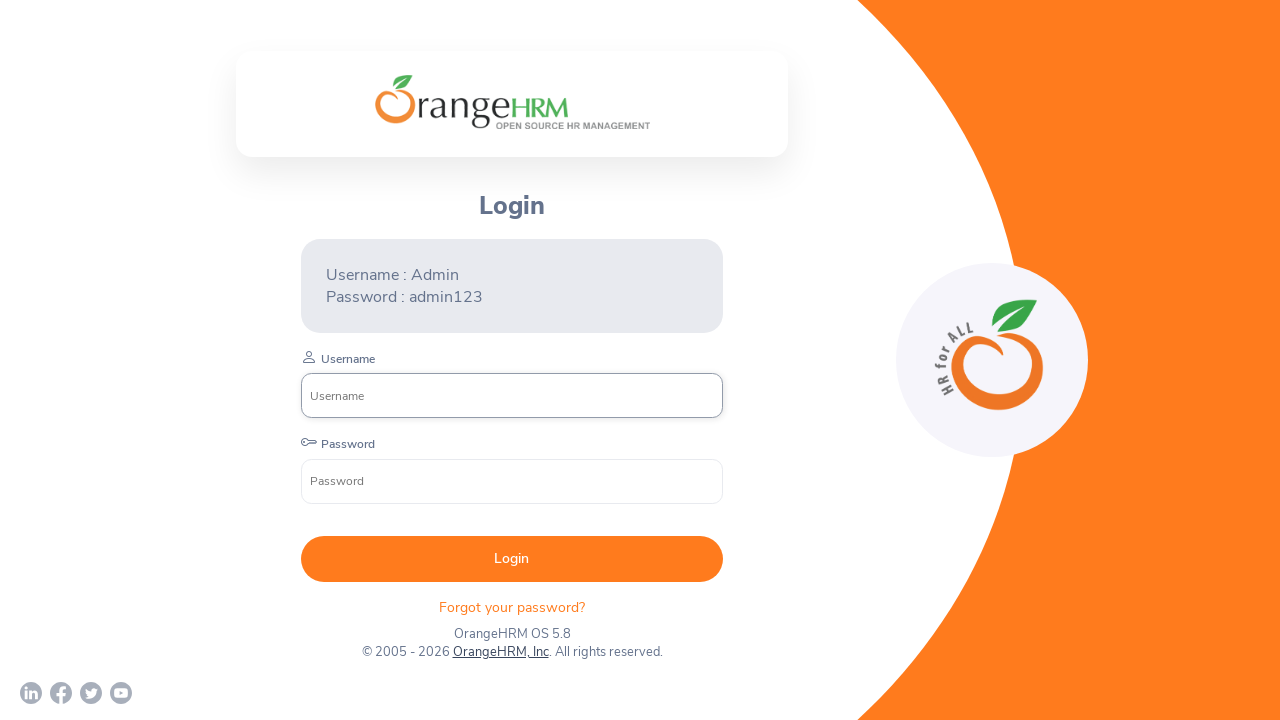

Waited for page DOM to load
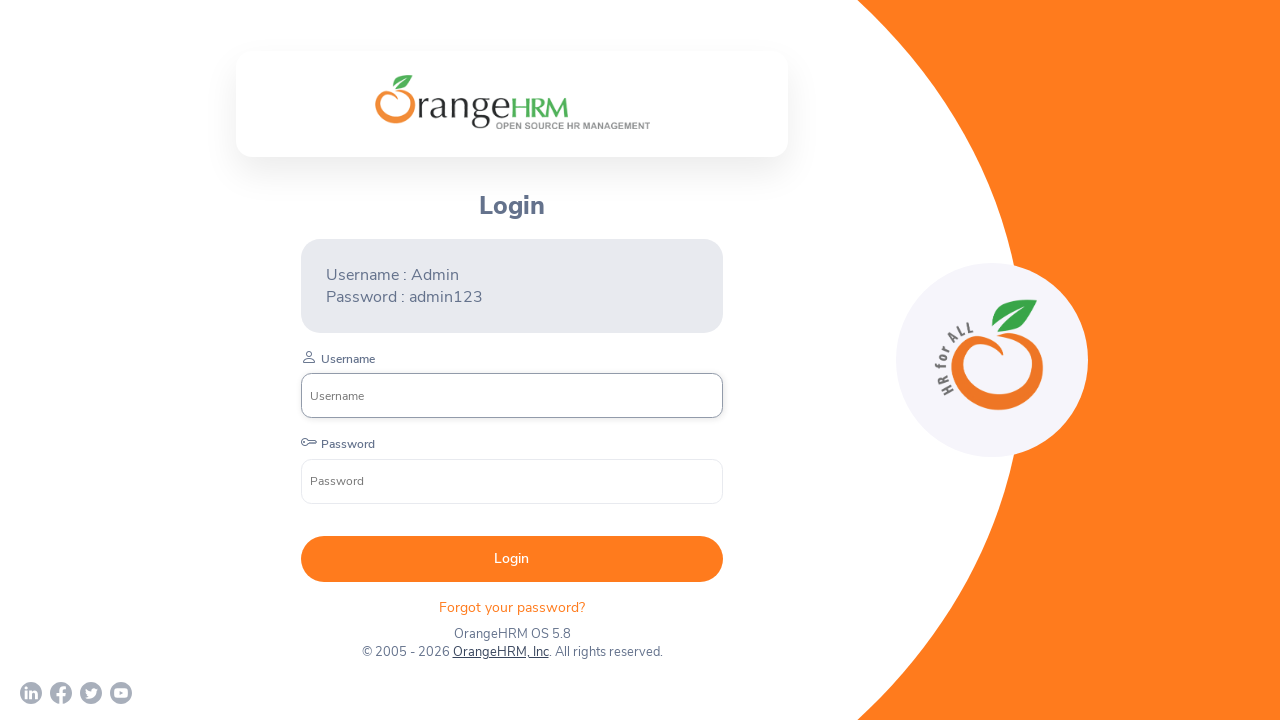

Verified page title is 'OrangeHRM'
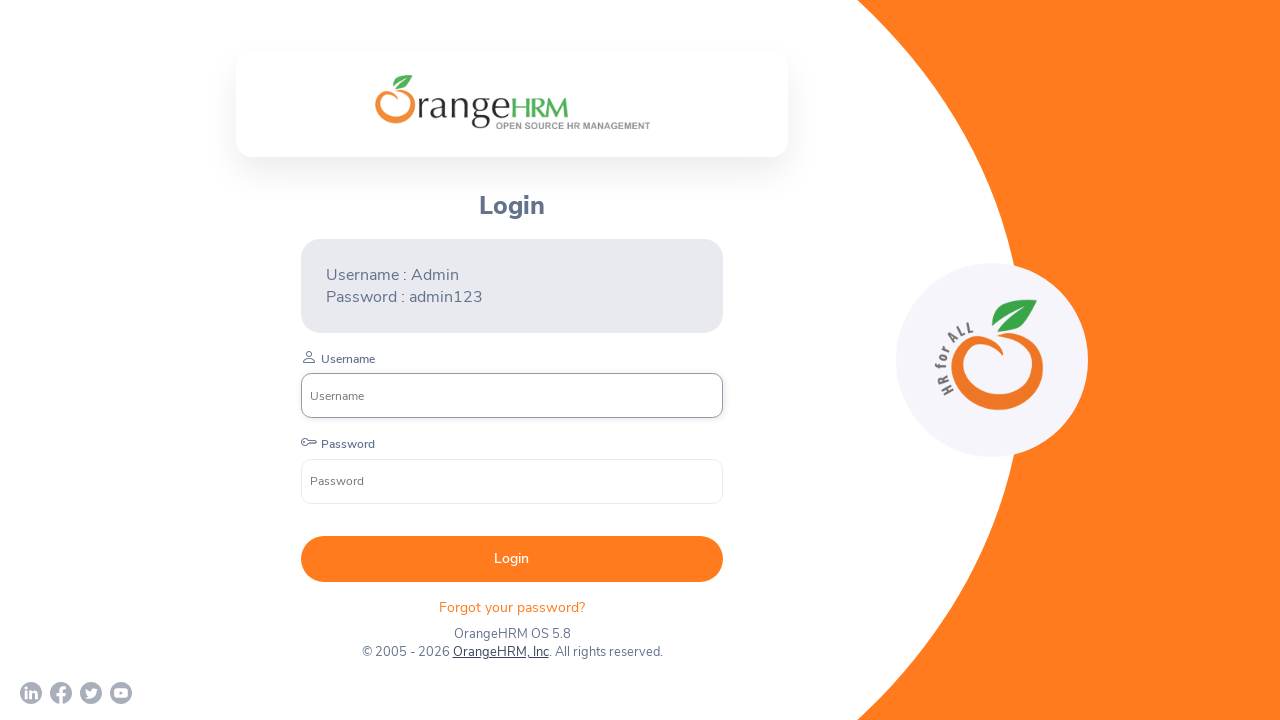

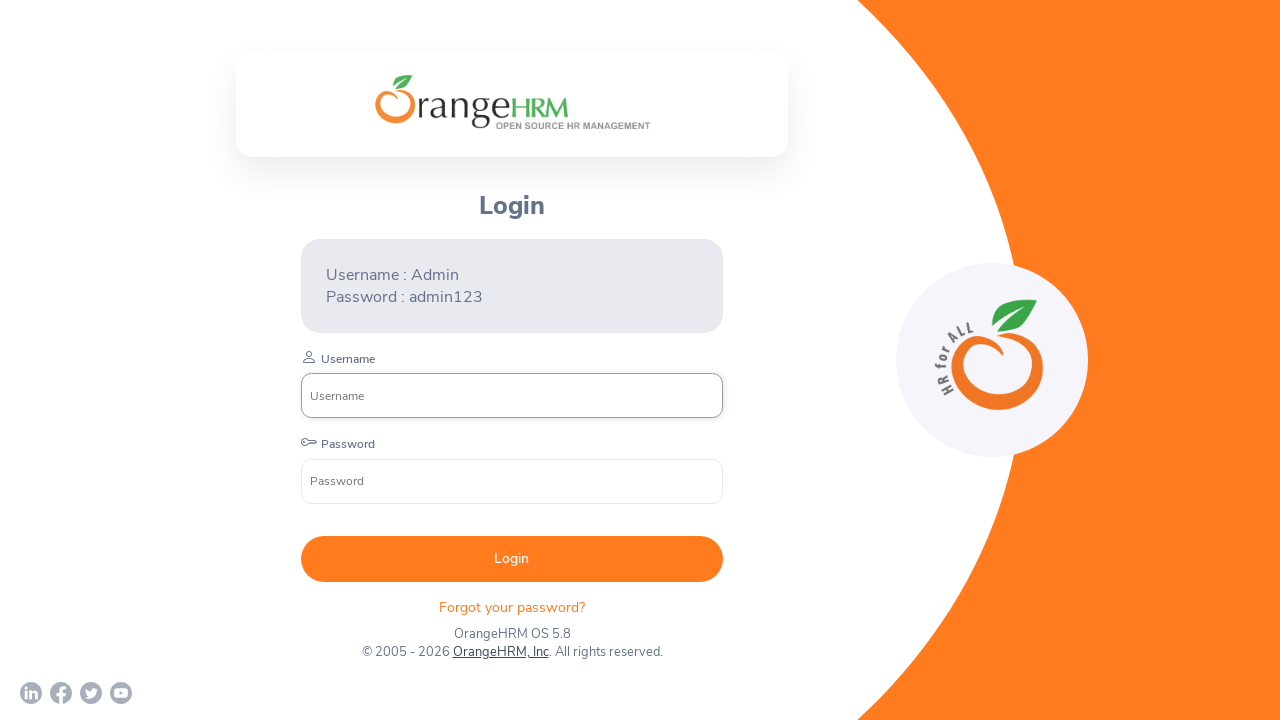